Navigates to Visibility page and verifies buttons are visible

Starting URL: http://uitestingplayground.com/

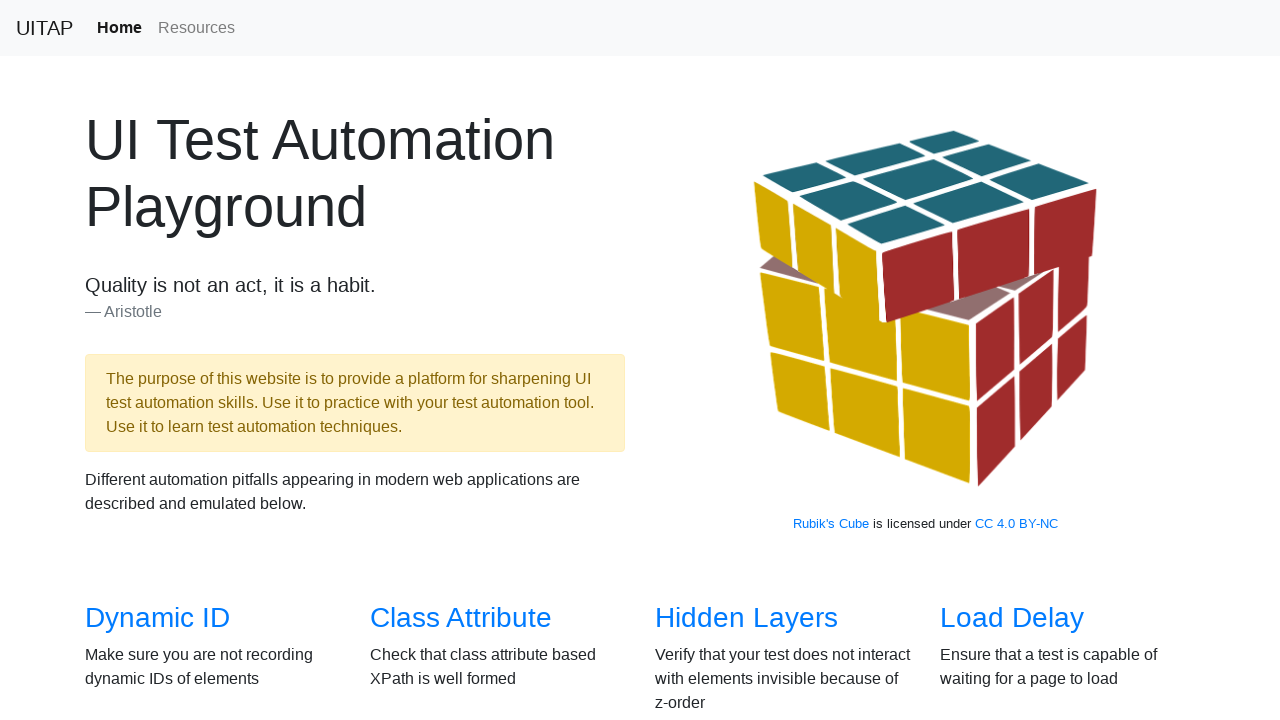

Clicked Visibility link at (135, 360) on a:has-text('Visibility')
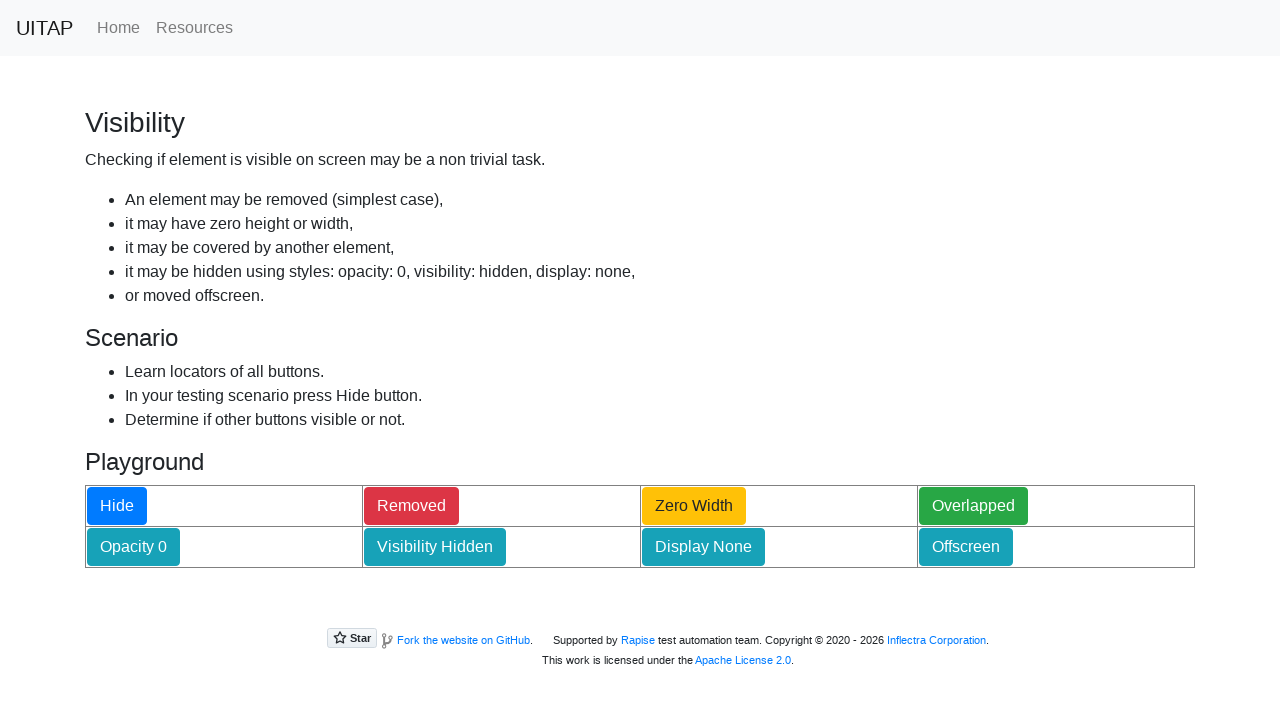

Verified #hideButton is visible
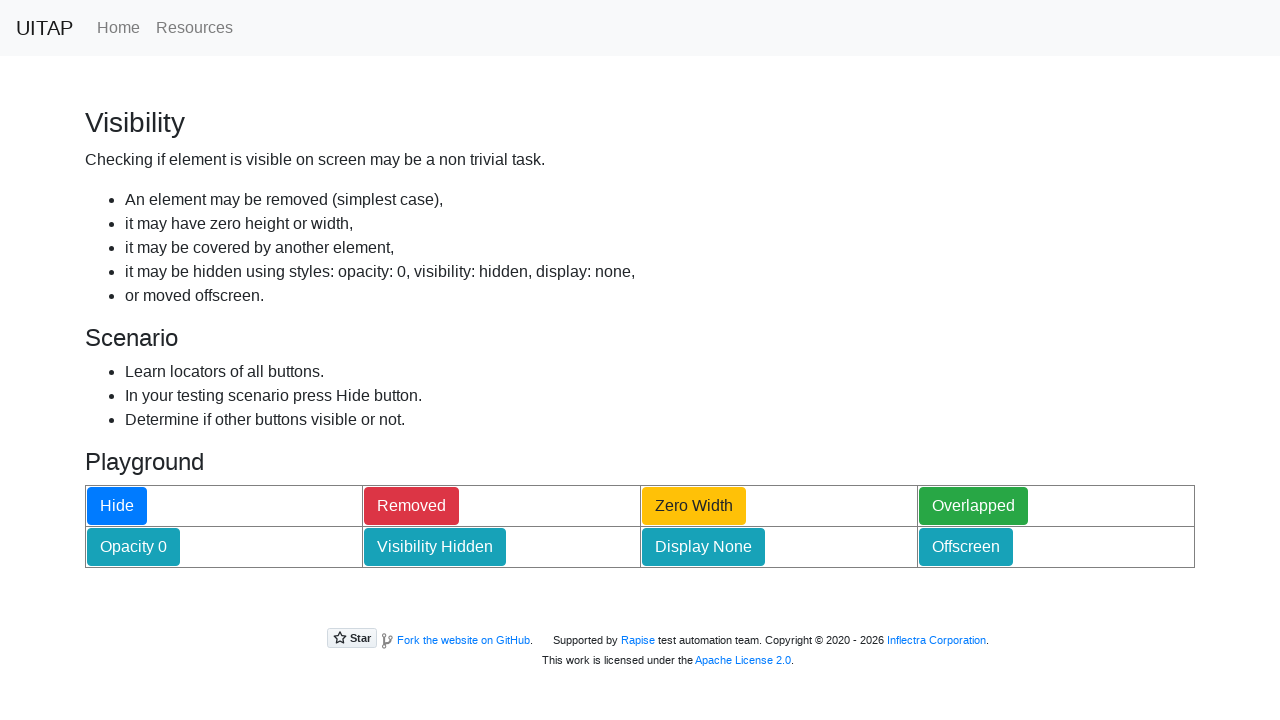

Verified #removedButton is visible
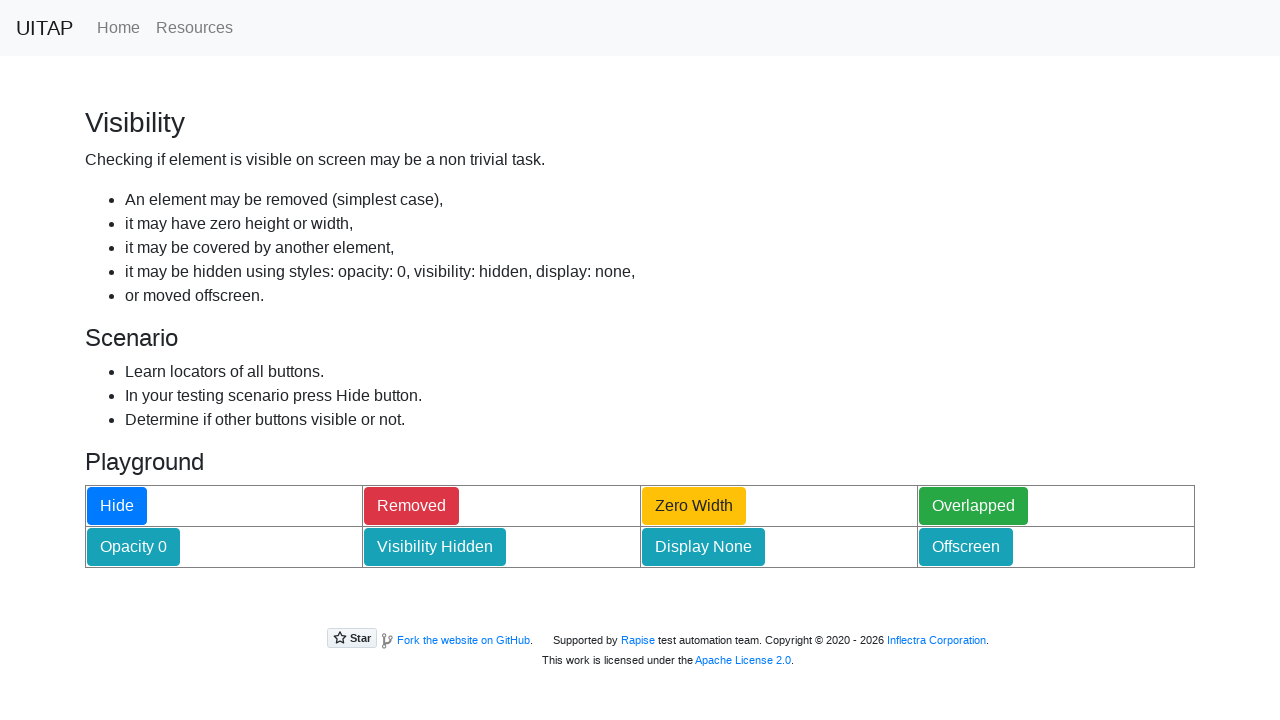

Verified #zeroWidthButton is visible
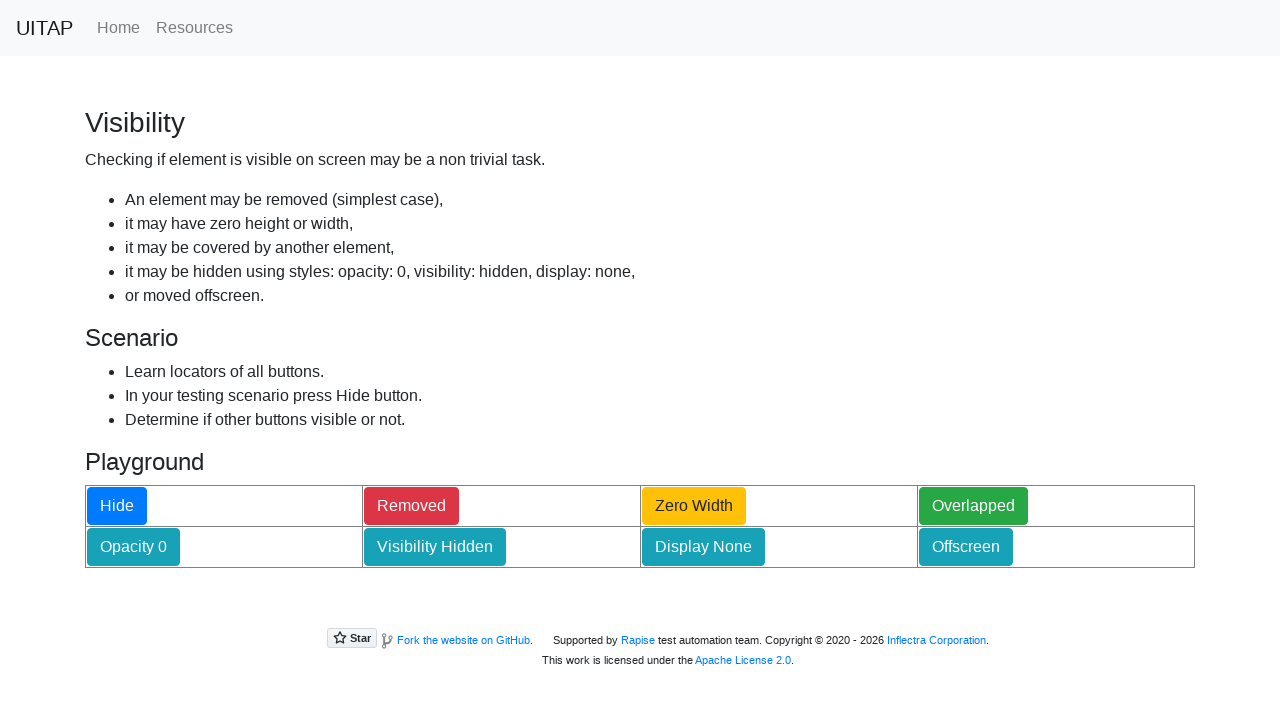

Verified #overlappedButton is visible
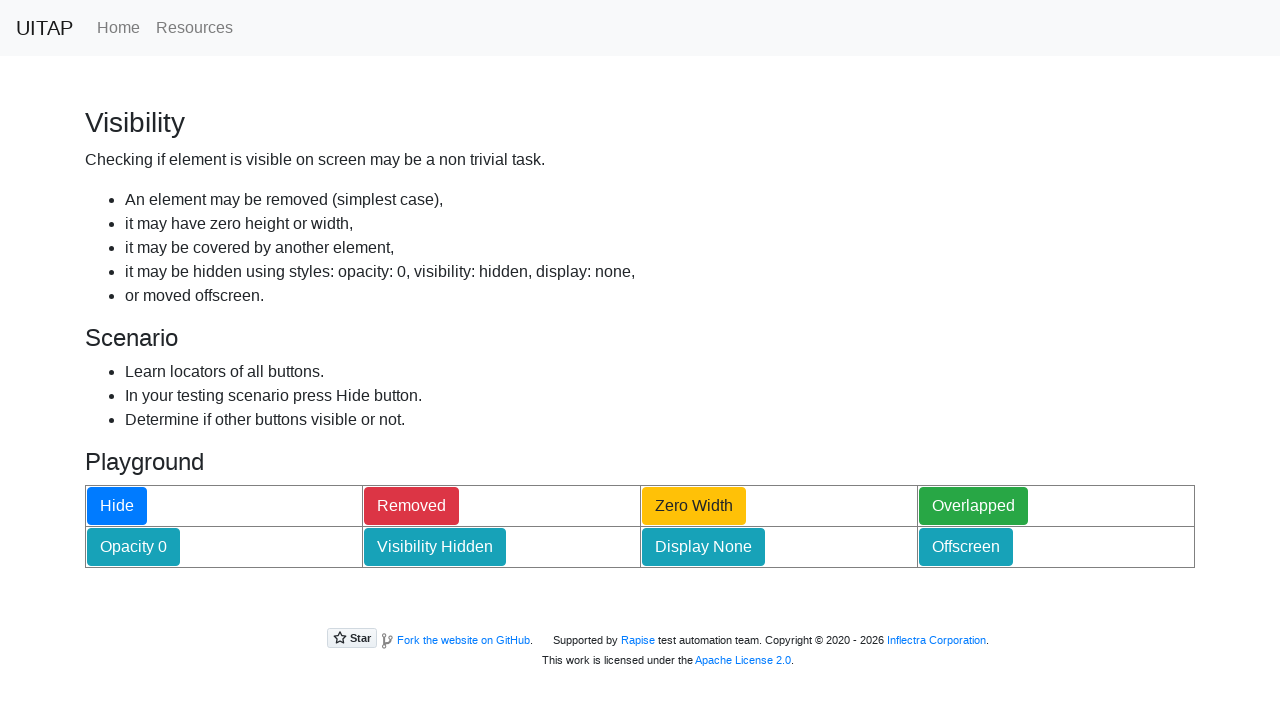

Verified #transparentButton is visible
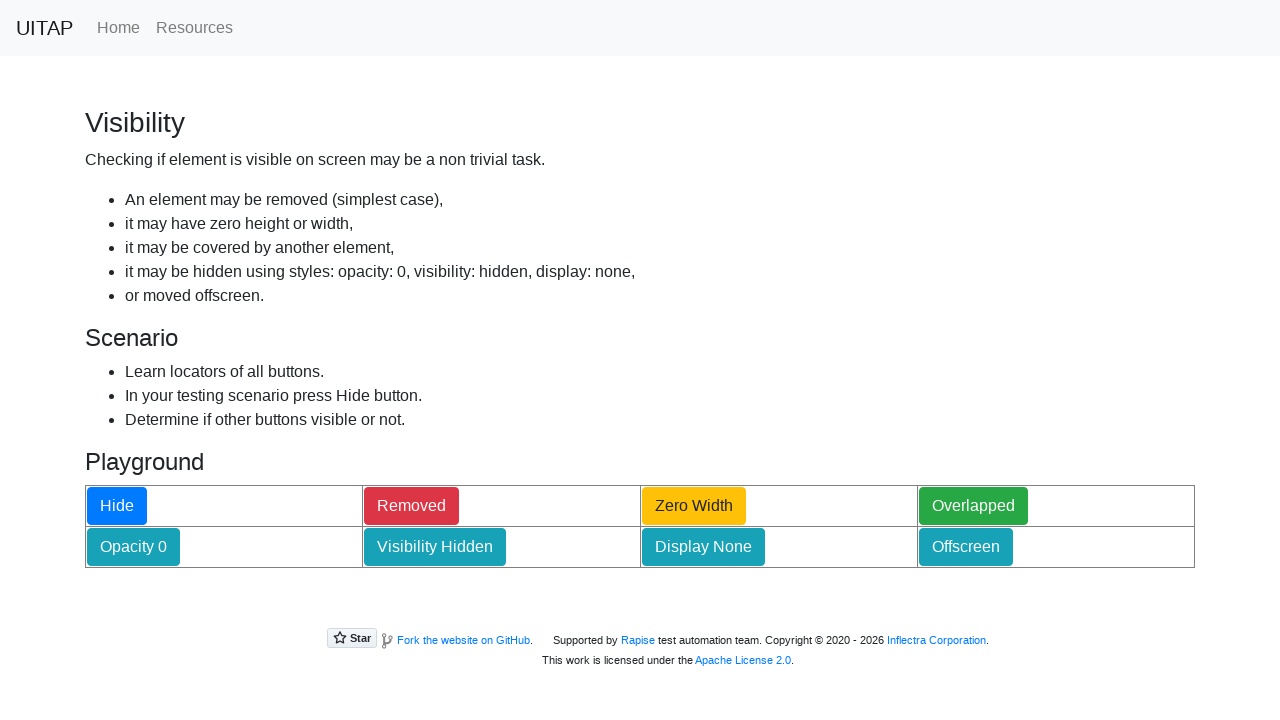

Verified #invisibleButton is visible
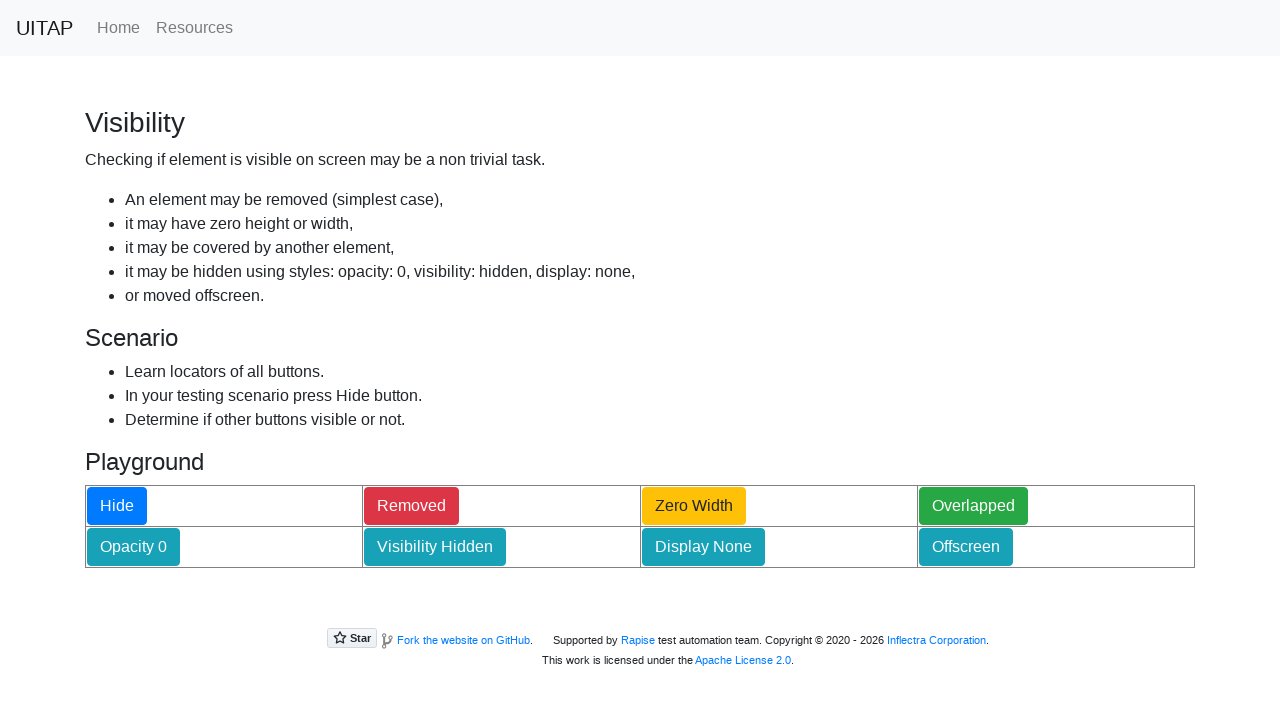

Verified #notdisplayedButton is visible
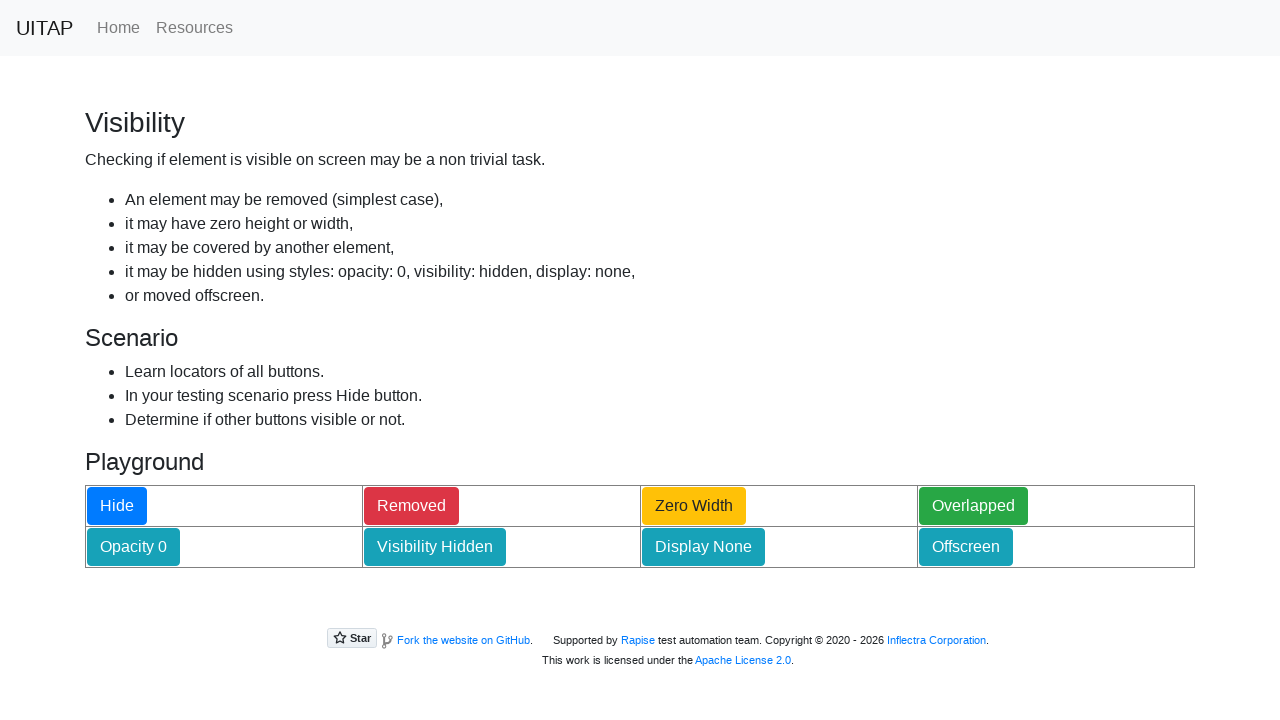

Verified #offscreenButton is visible
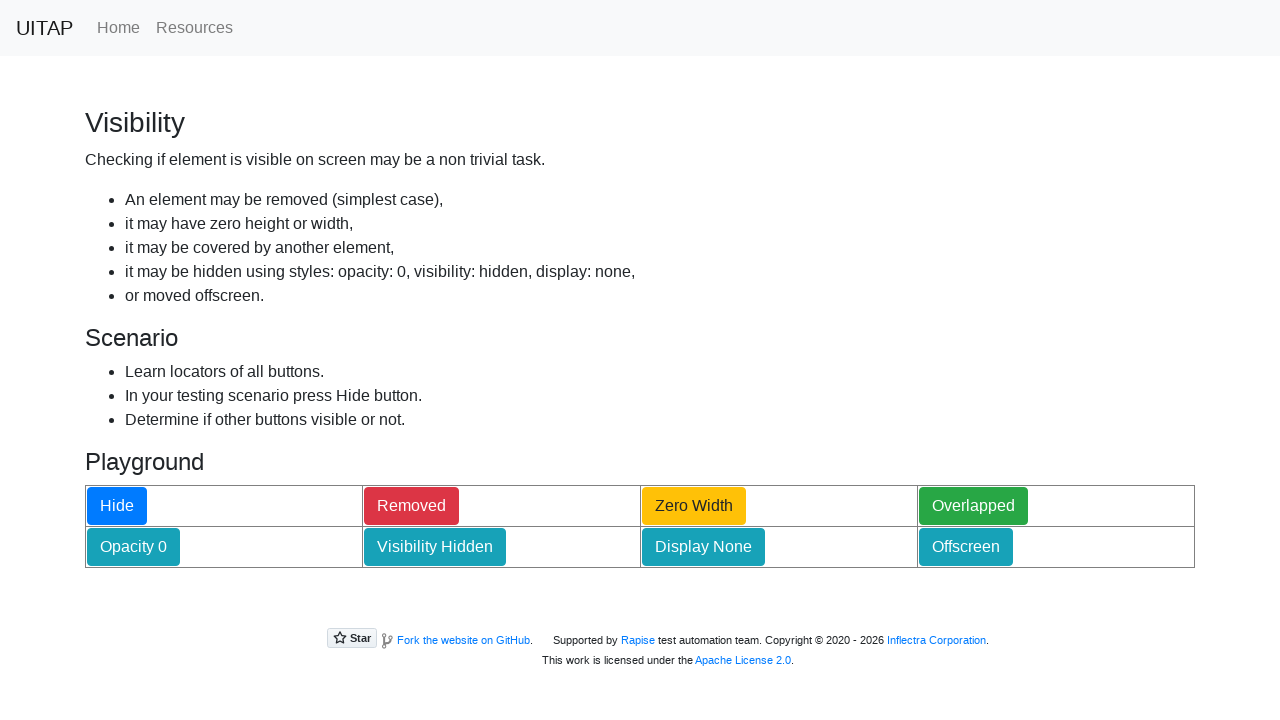

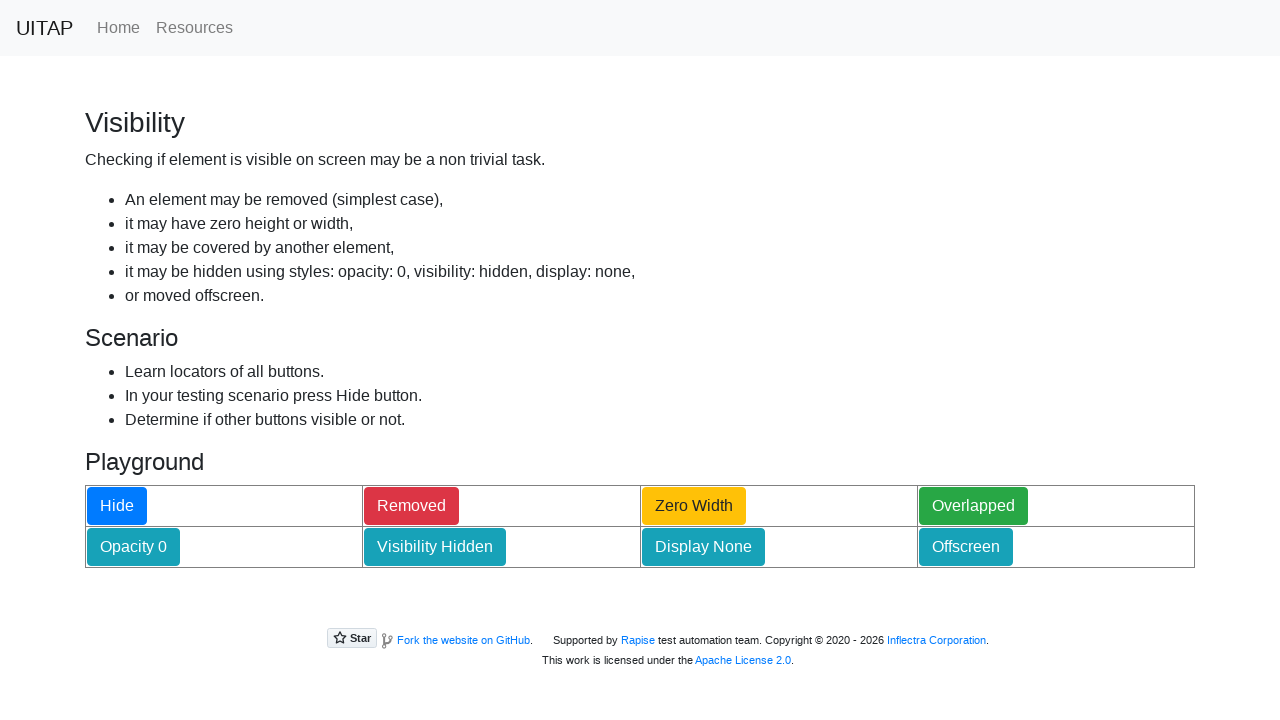